Tests iframe handling by filling text inputs within single frames and nested frames on a demo automation site. Demonstrates switching between frames and interacting with elements inside them.

Starting URL: https://demo.automationtesting.in/Frames.html

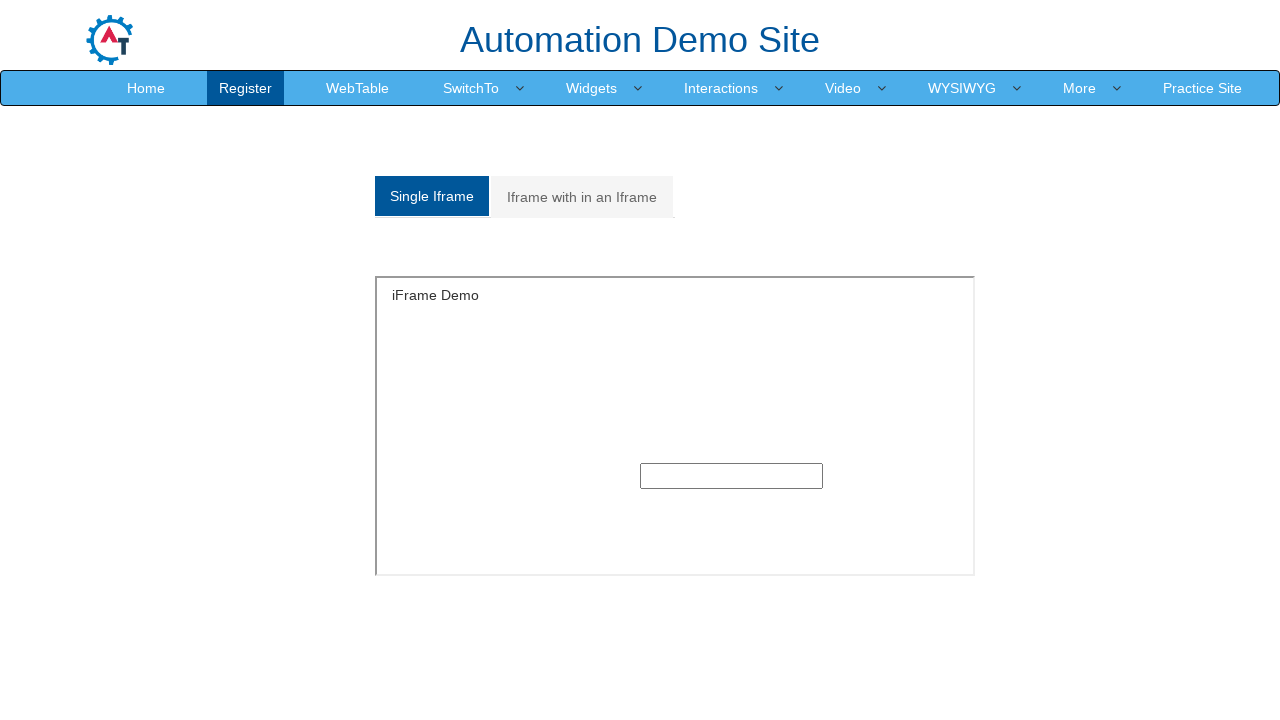

Filled text input in single iframe with 'TestUser123' on #singleframe >> internal:control=enter-frame >> xpath=//input[@type='text']
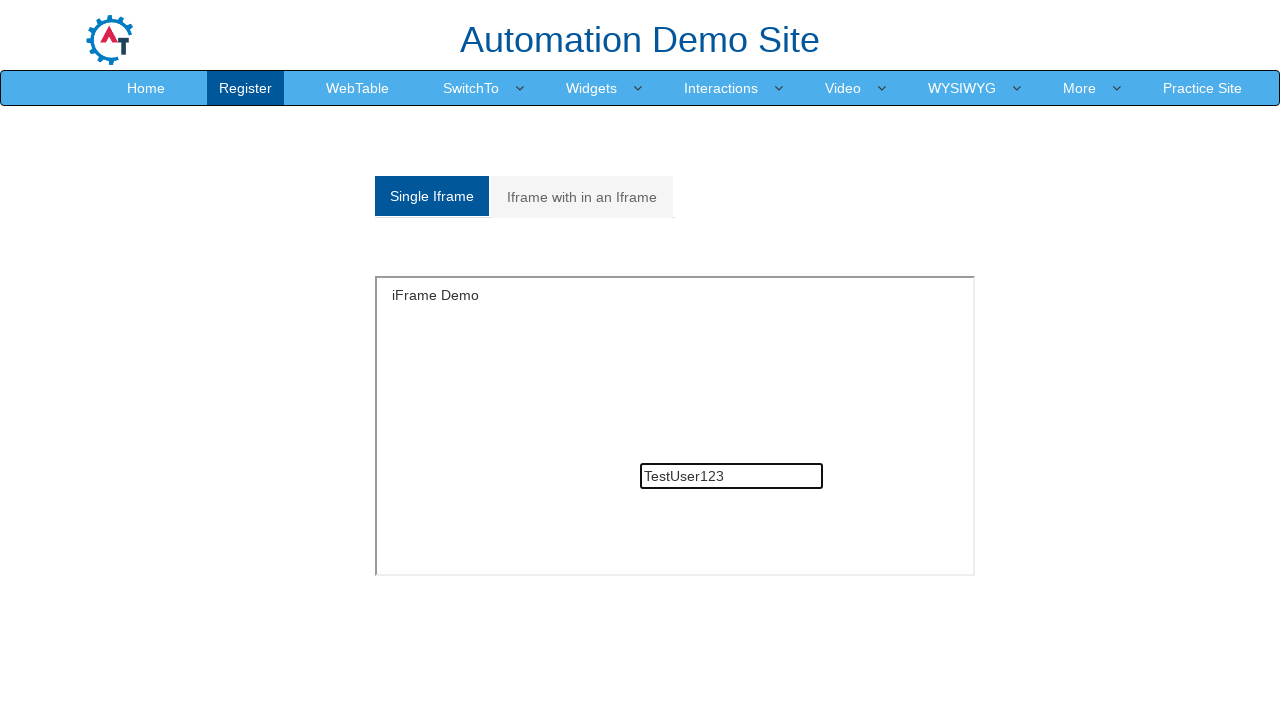

Clicked on Multiple frames tab at (582, 197) on xpath=//a[@href='#Multiple']
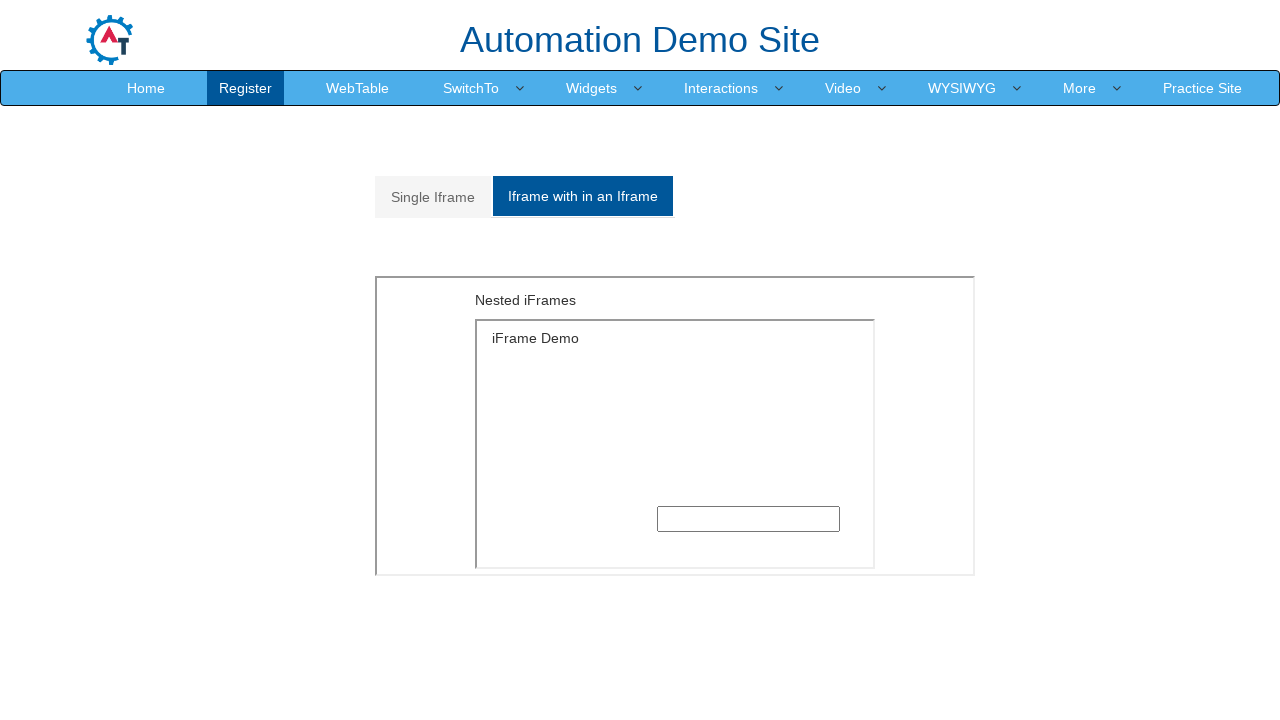

Filled text input in nested iframe with 'NestedFrameText' on xpath=//iframe[@src='MultipleFrames.html'] >> internal:control=enter-frame >> xp
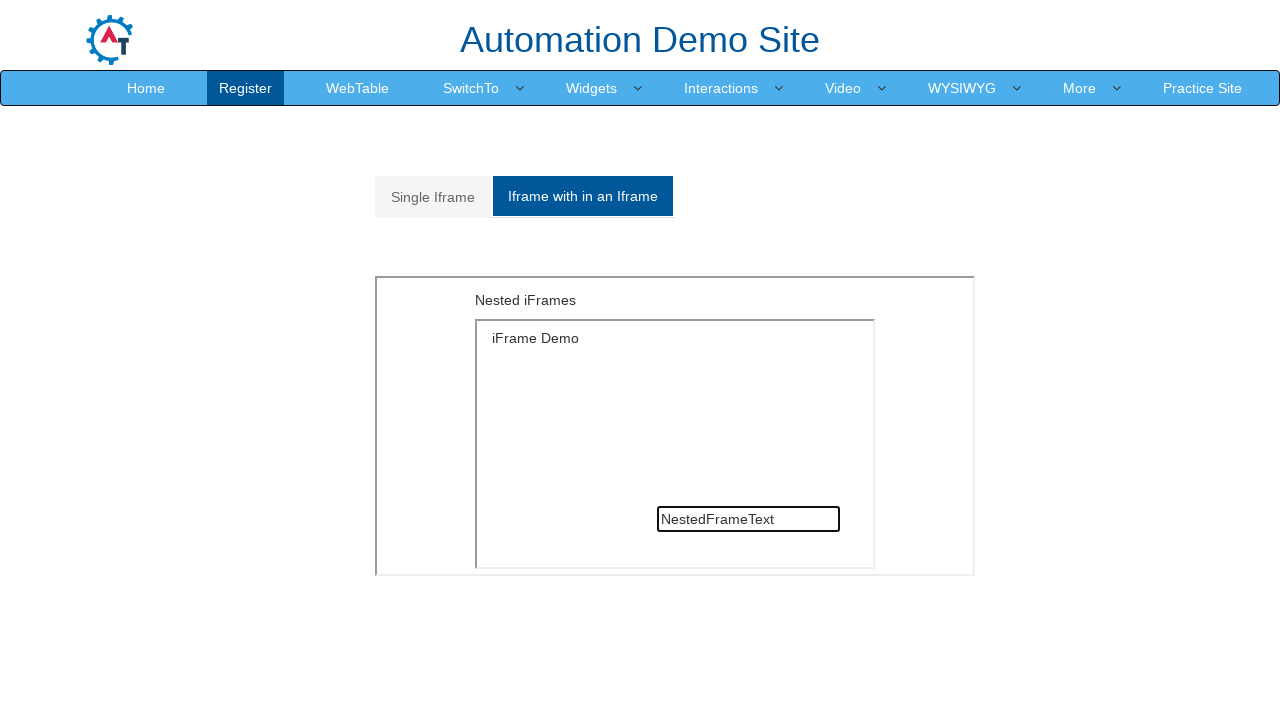

Navigated back to Frames demo page
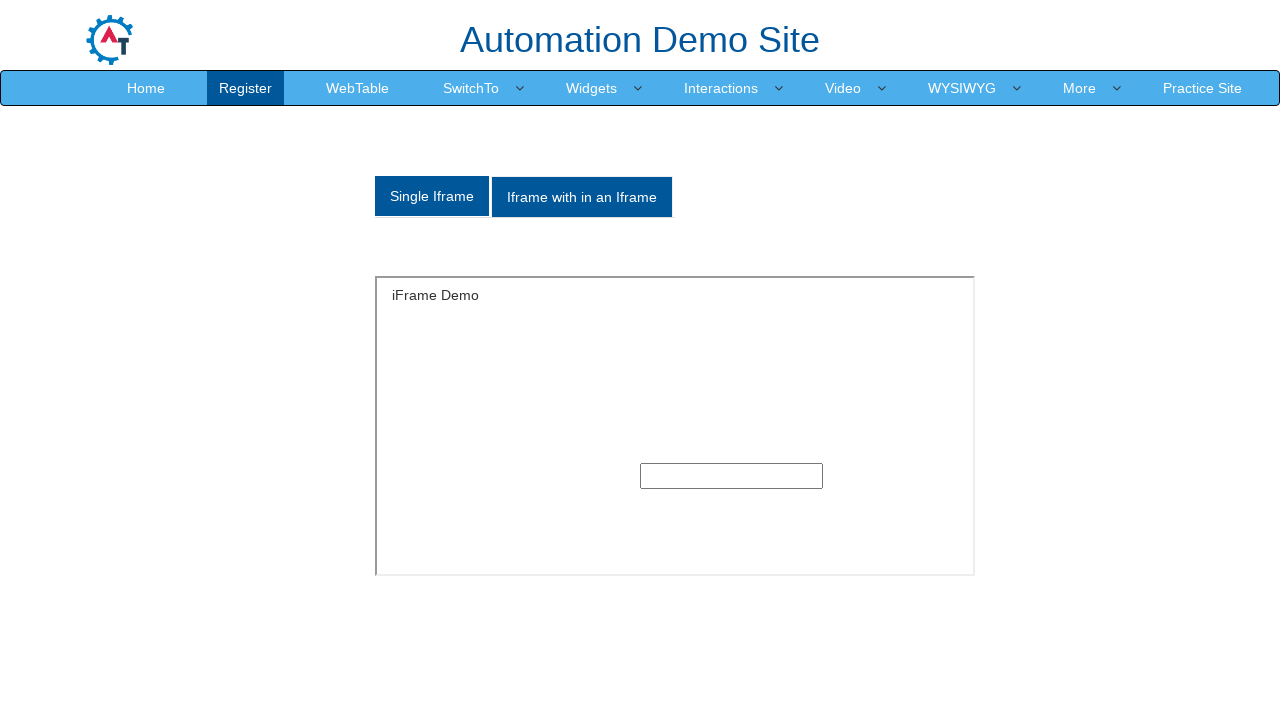

Located frame by name attribute 'SingleFrame'
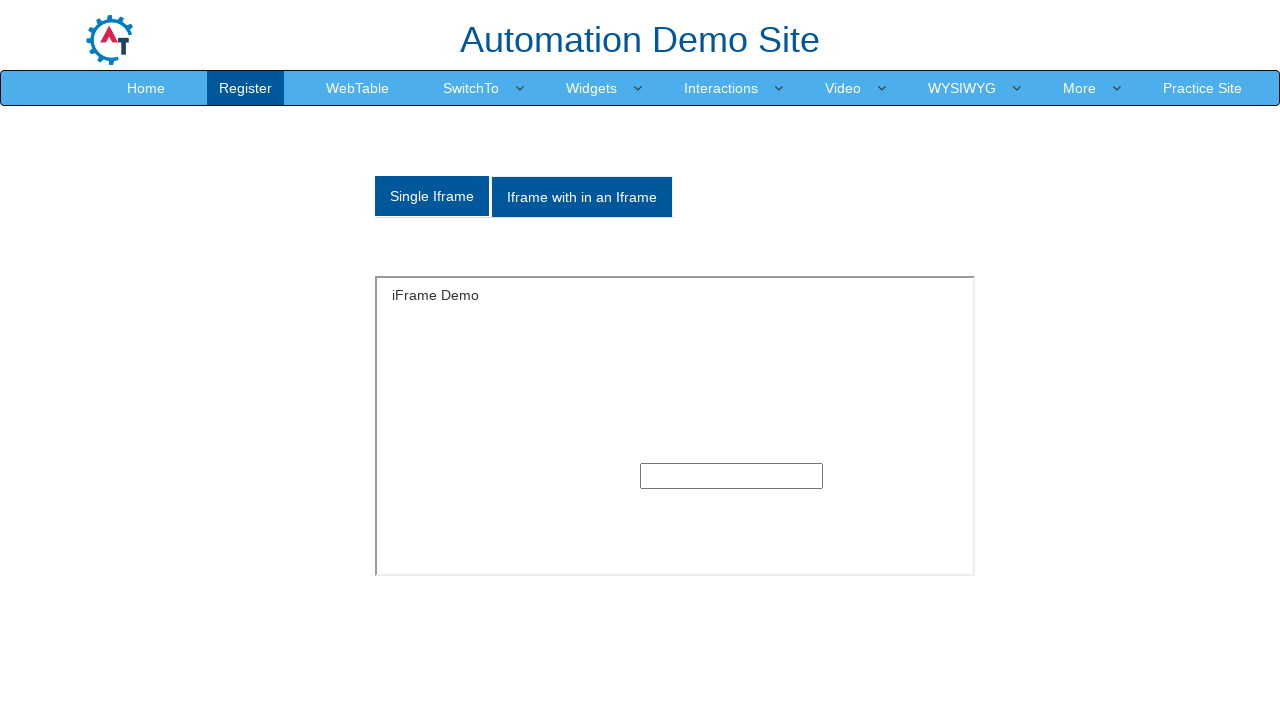

Filled text input in named frame with 'FrameByName' on xpath=//input[@type='text']
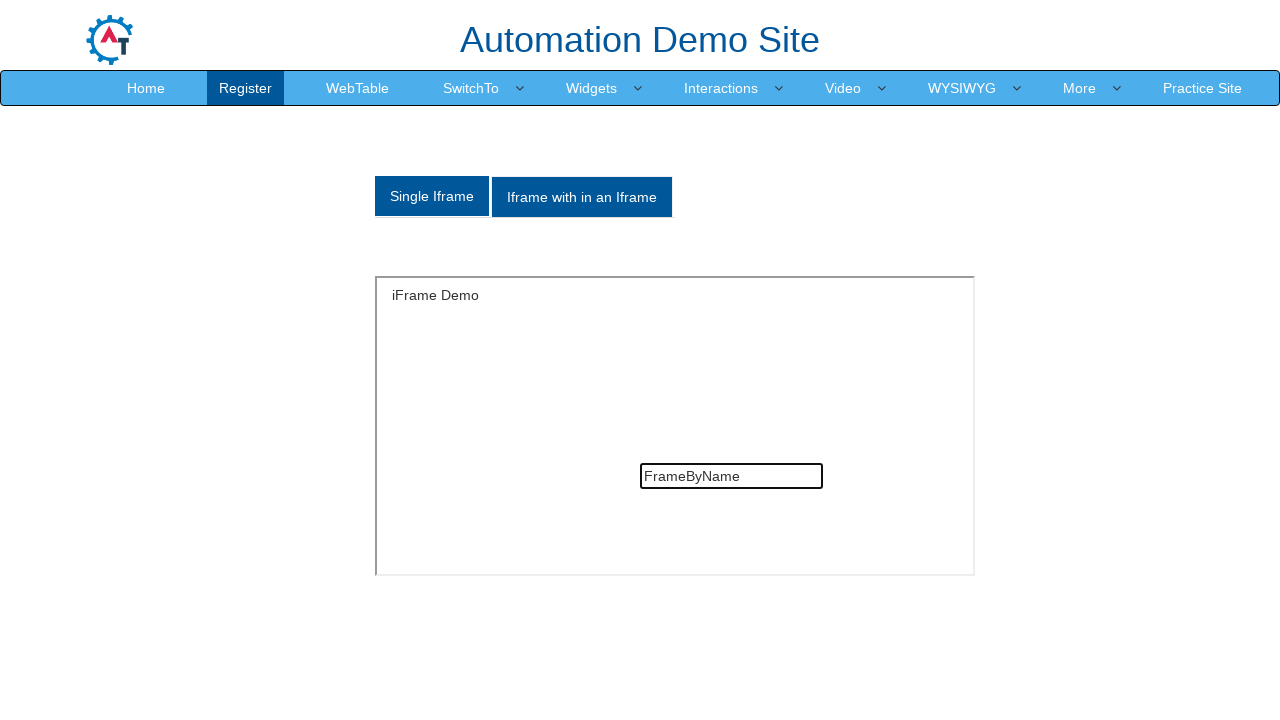

Navigated to Frames demo page again to verify frames exist
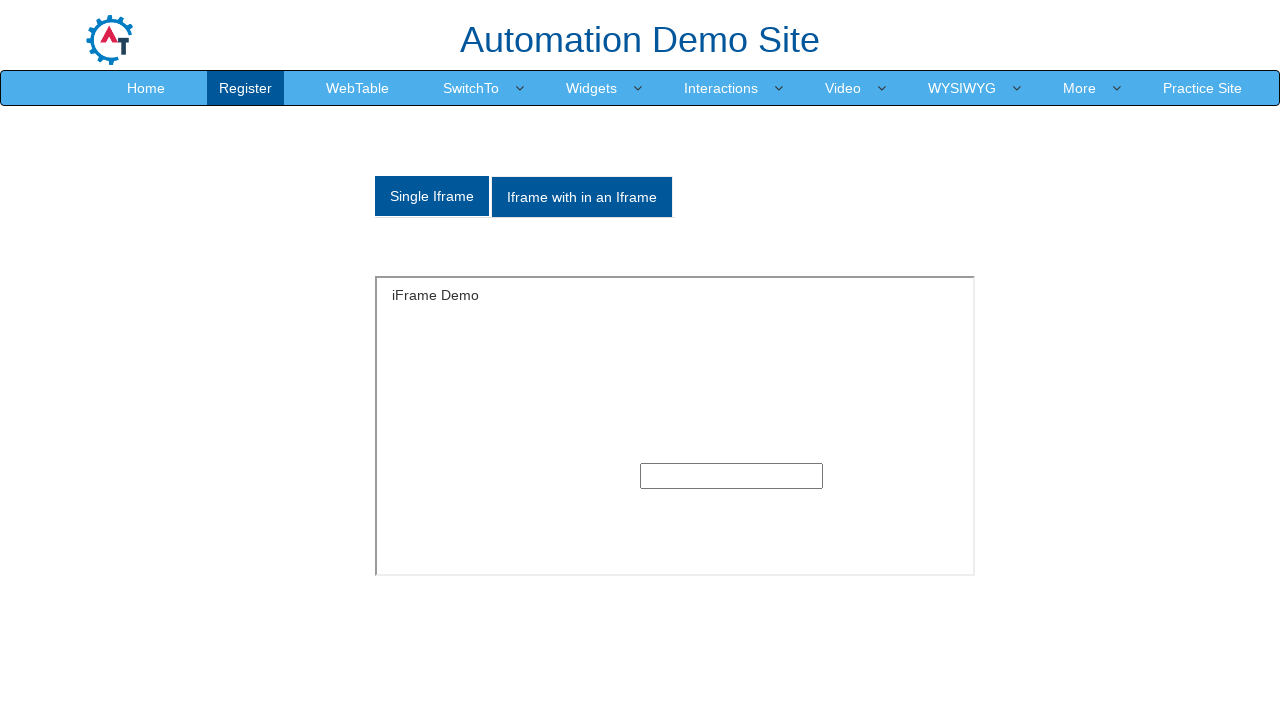

Waited for single iframe element to be present in DOM
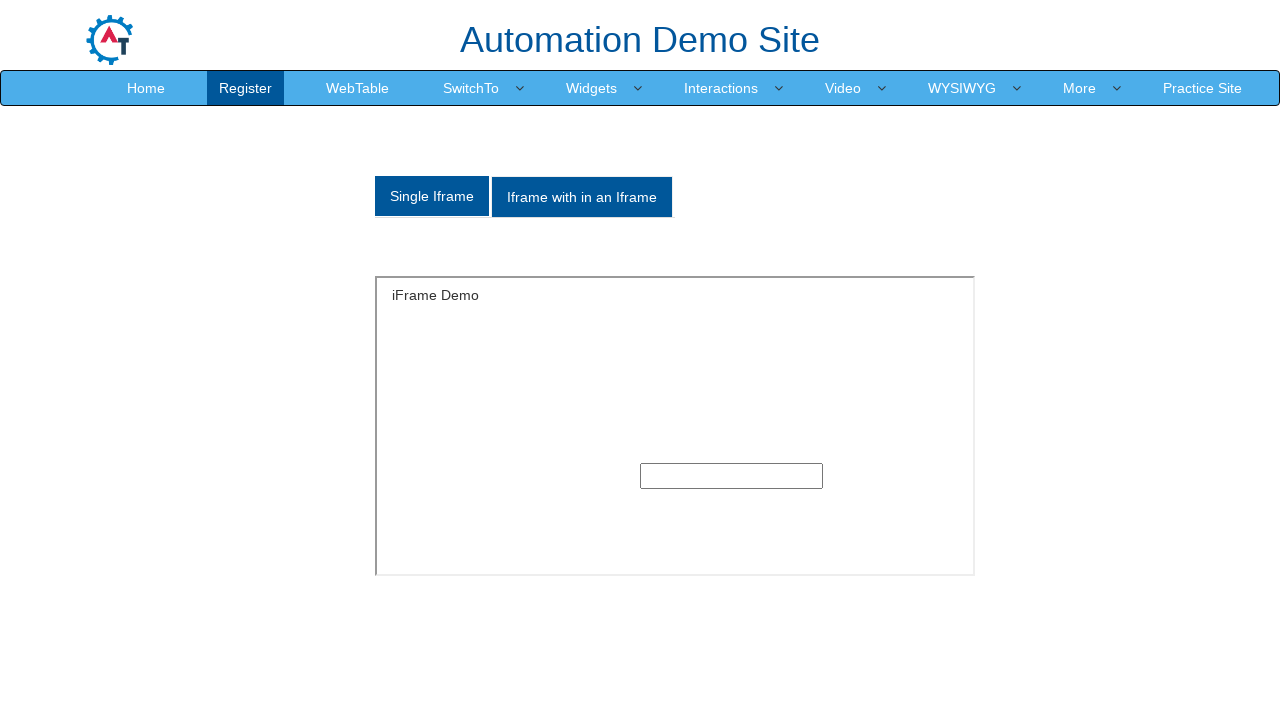

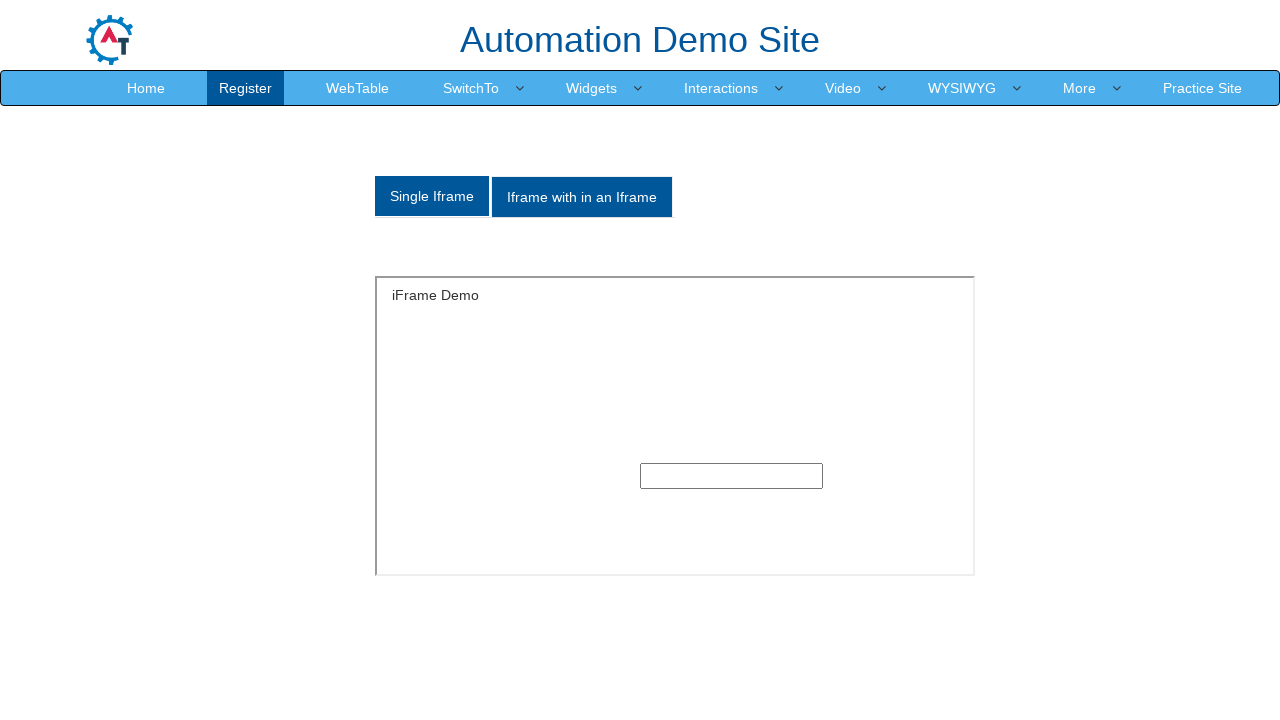